Tests error message display when clicking login button without entering credentials

Starting URL: https://login1.nextbasecrm.com/

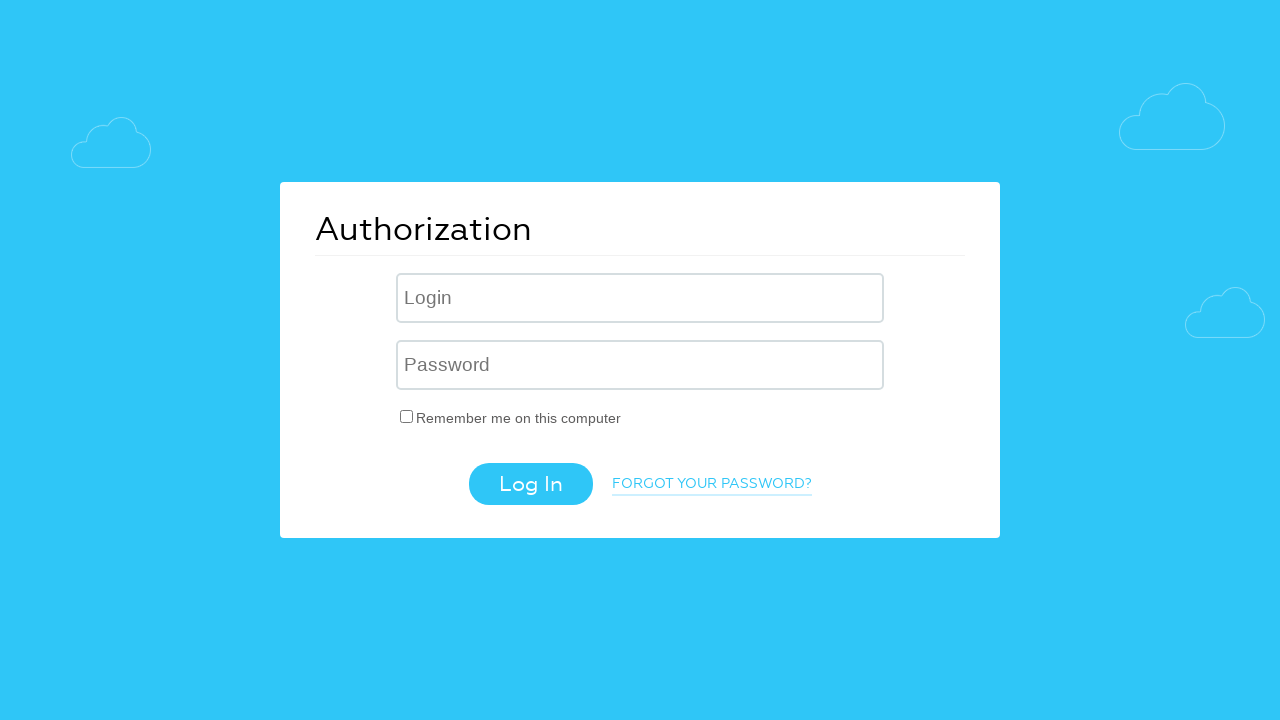

Clicked login button without entering credentials at (530, 484) on .login-btn
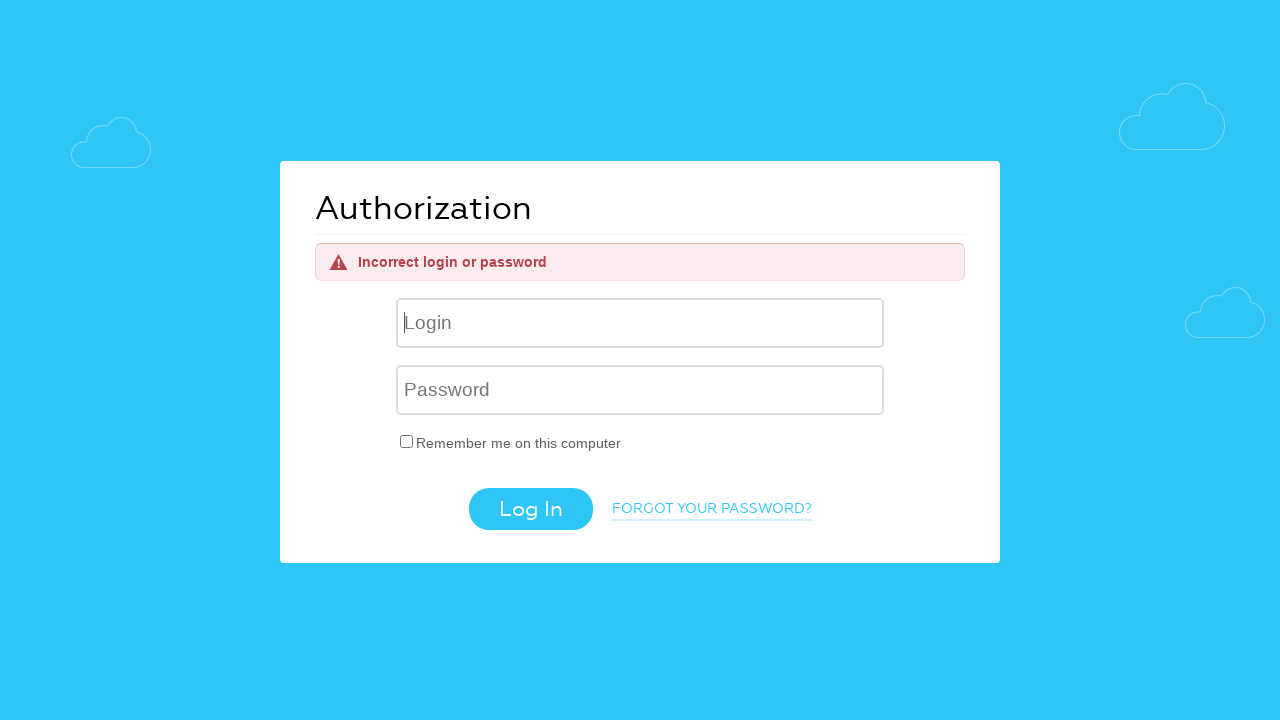

Error message appeared after clicking login without credentials
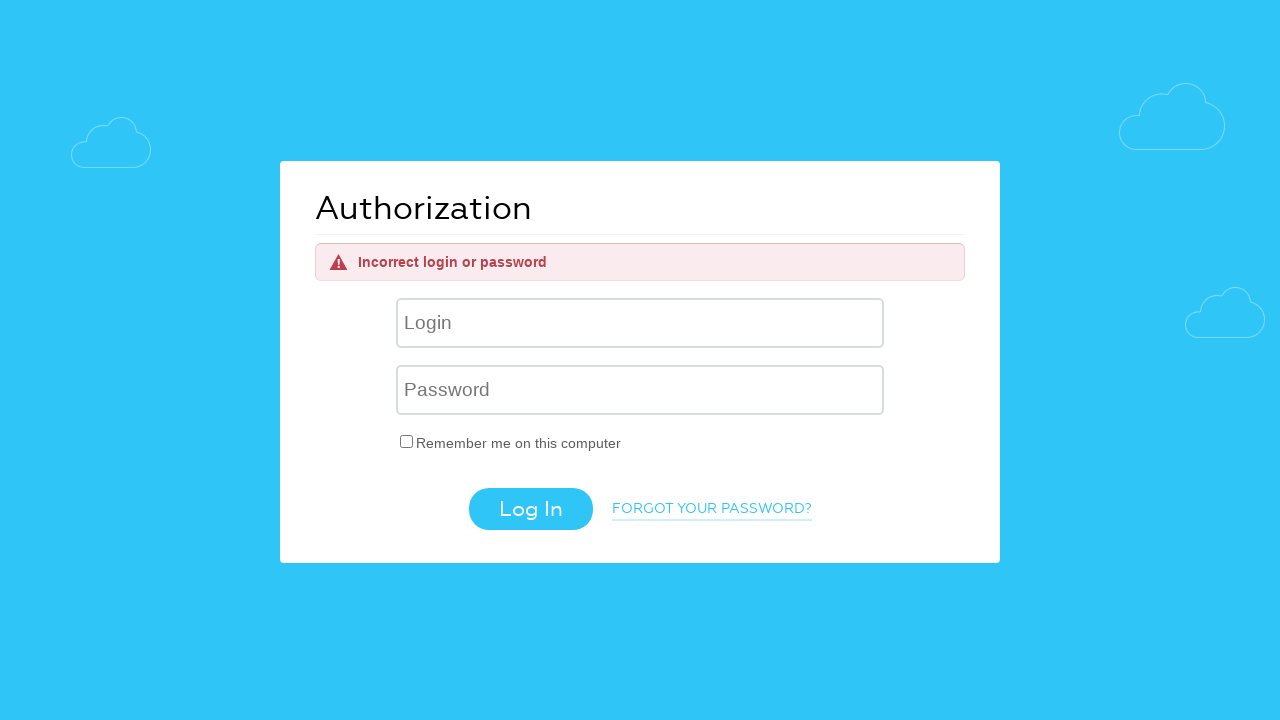

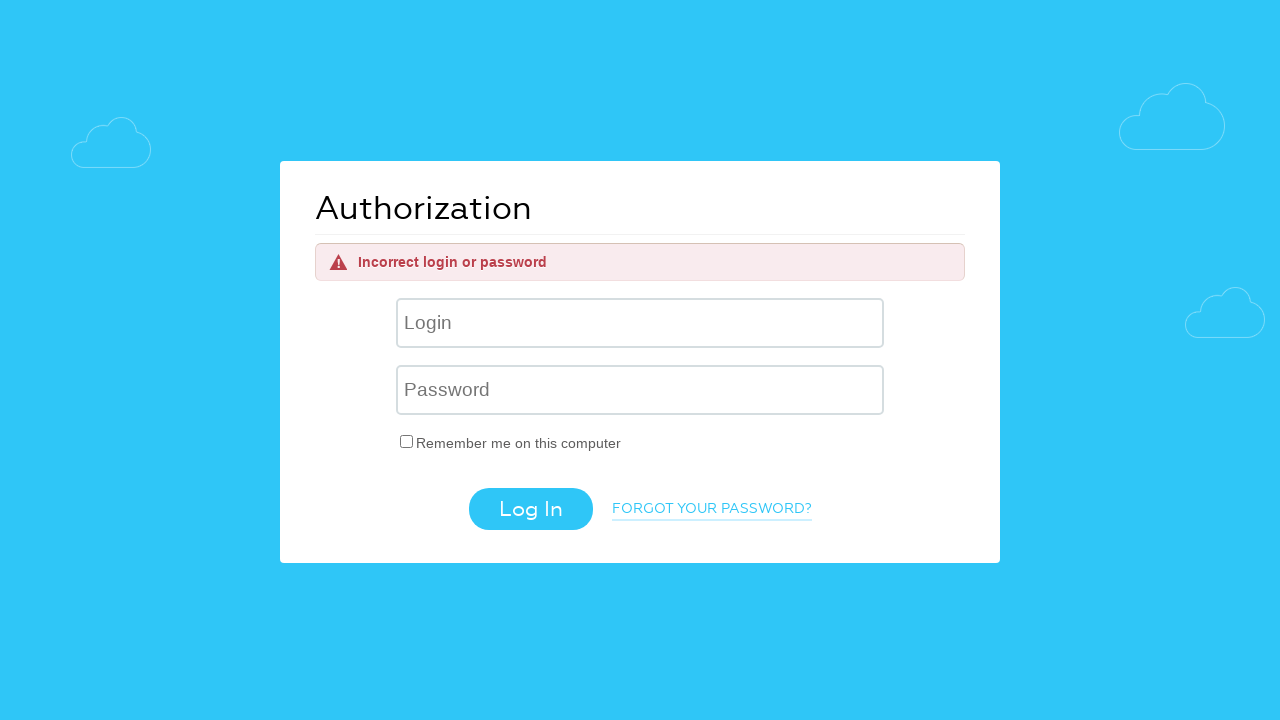